Tests that edits are saved when the input loses focus (blur event)

Starting URL: https://demo.playwright.dev/todomvc

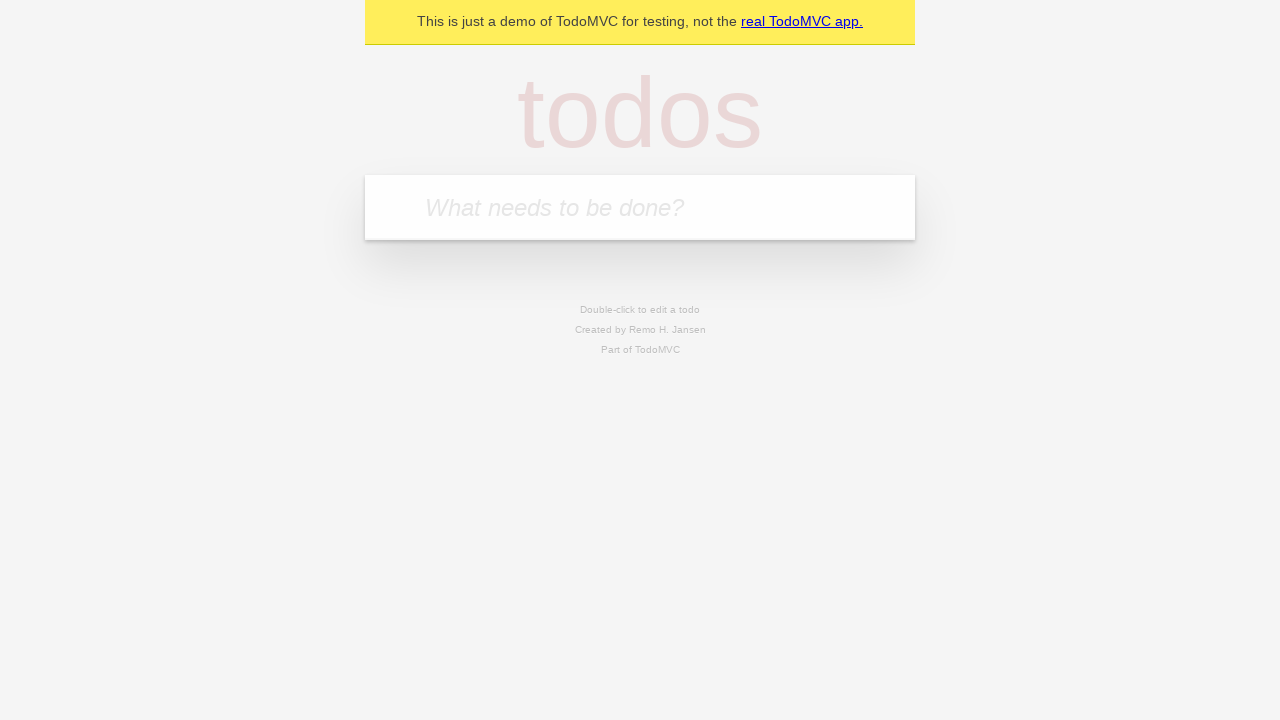

Filled new todo input with 'buy some cheese' on .new-todo
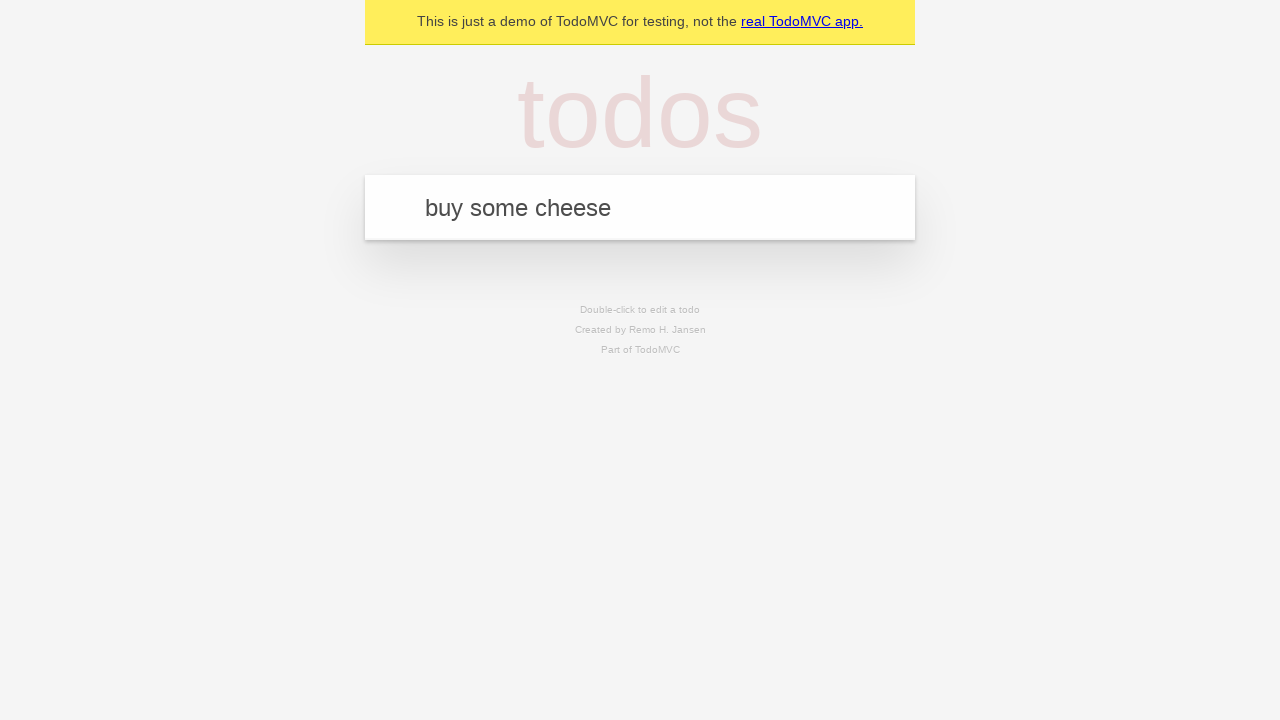

Pressed Enter to create first todo on .new-todo
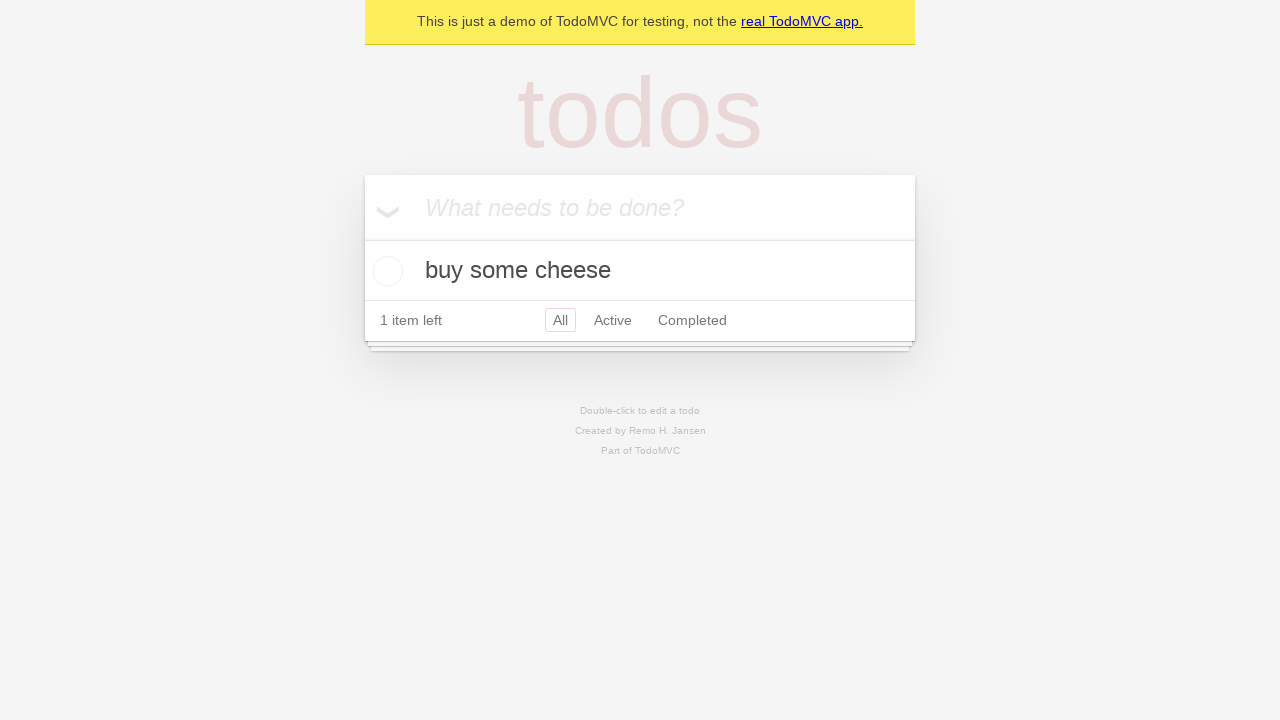

Filled new todo input with 'feed the cat' on .new-todo
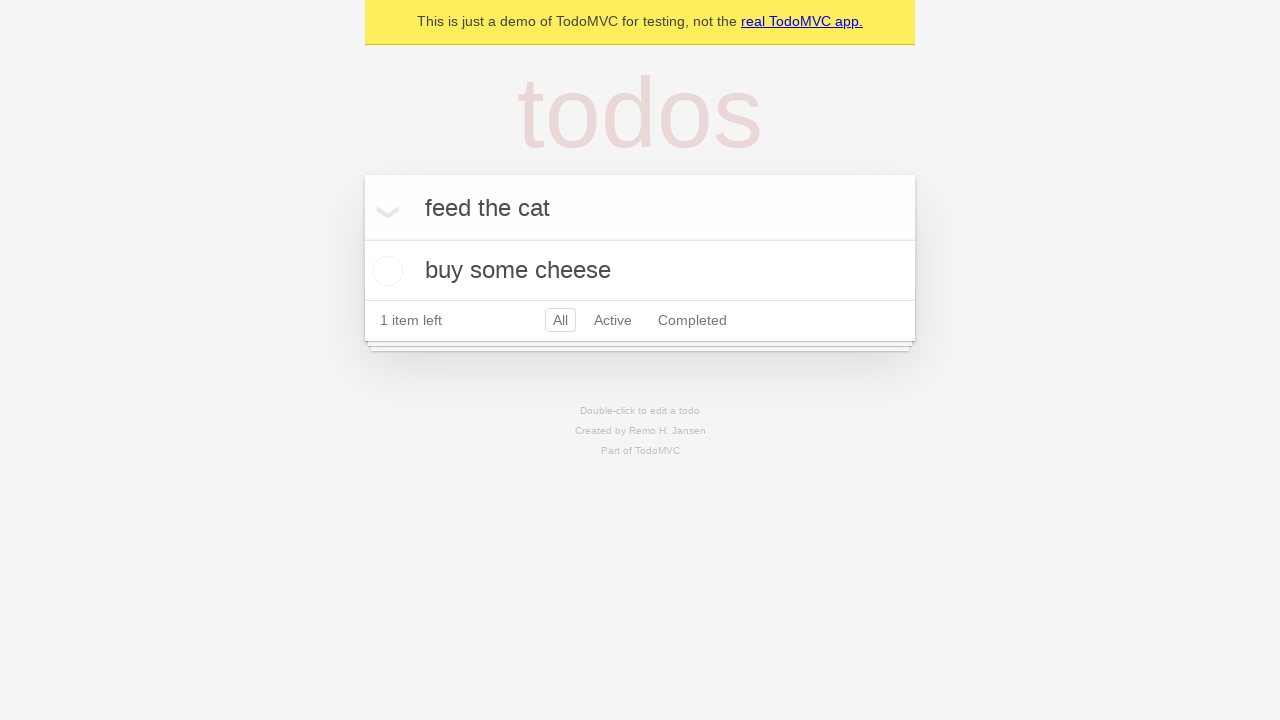

Pressed Enter to create second todo on .new-todo
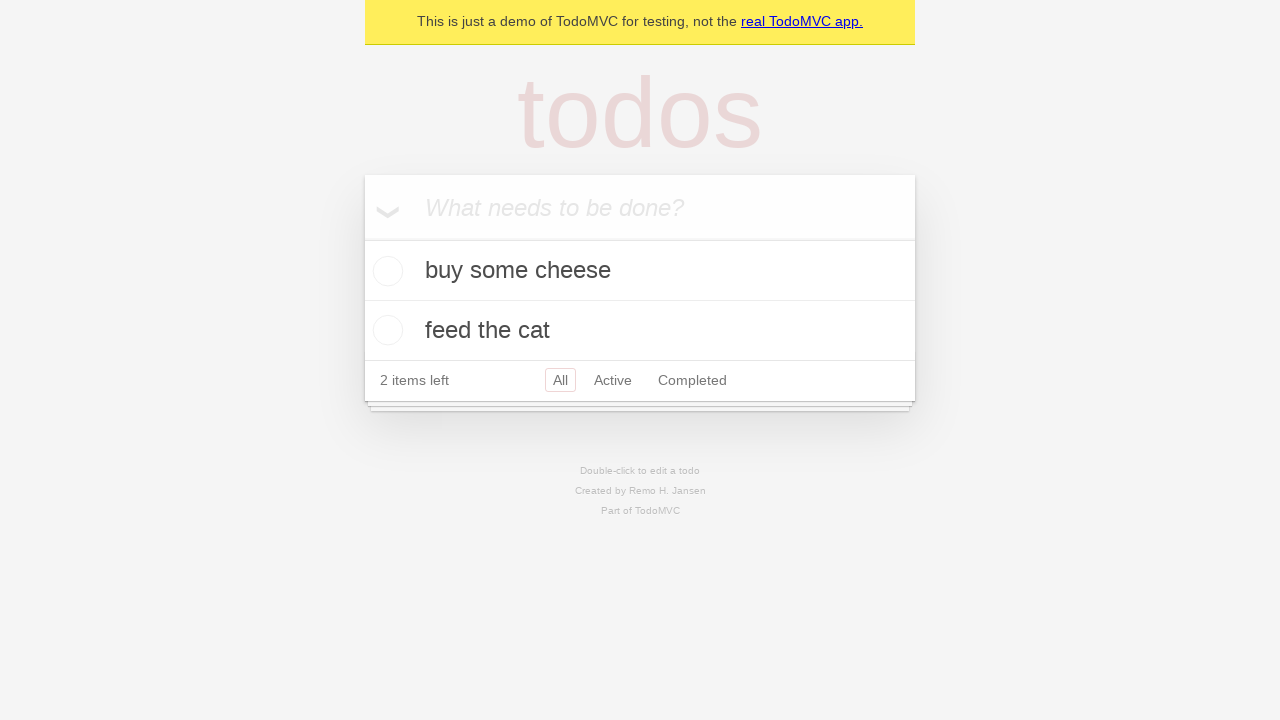

Filled new todo input with 'book a doctors appointment' on .new-todo
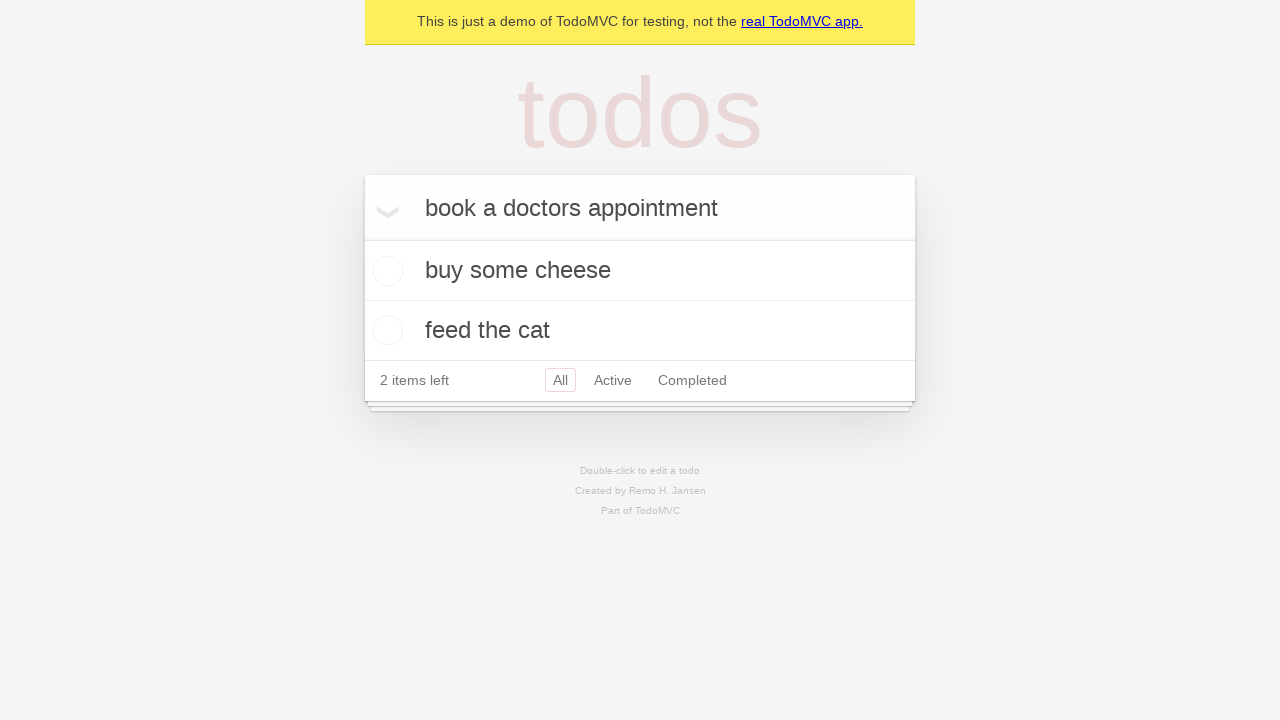

Pressed Enter to create third todo on .new-todo
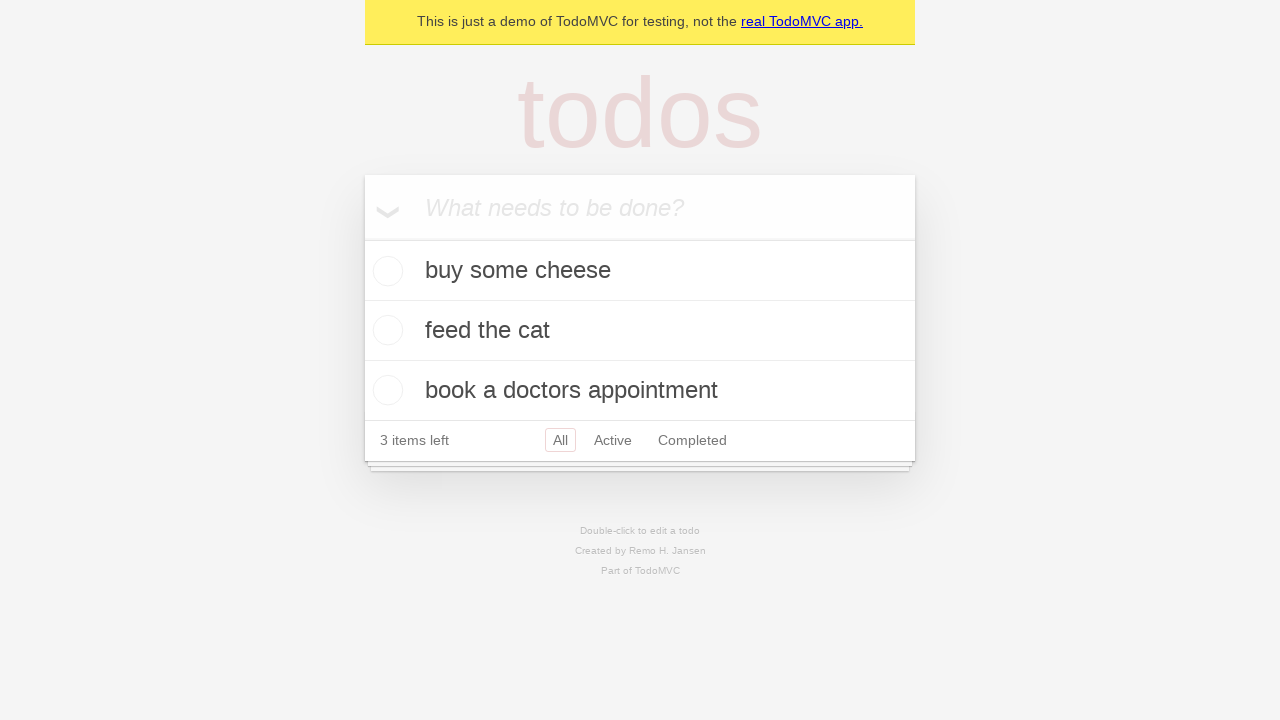

Located all todo items
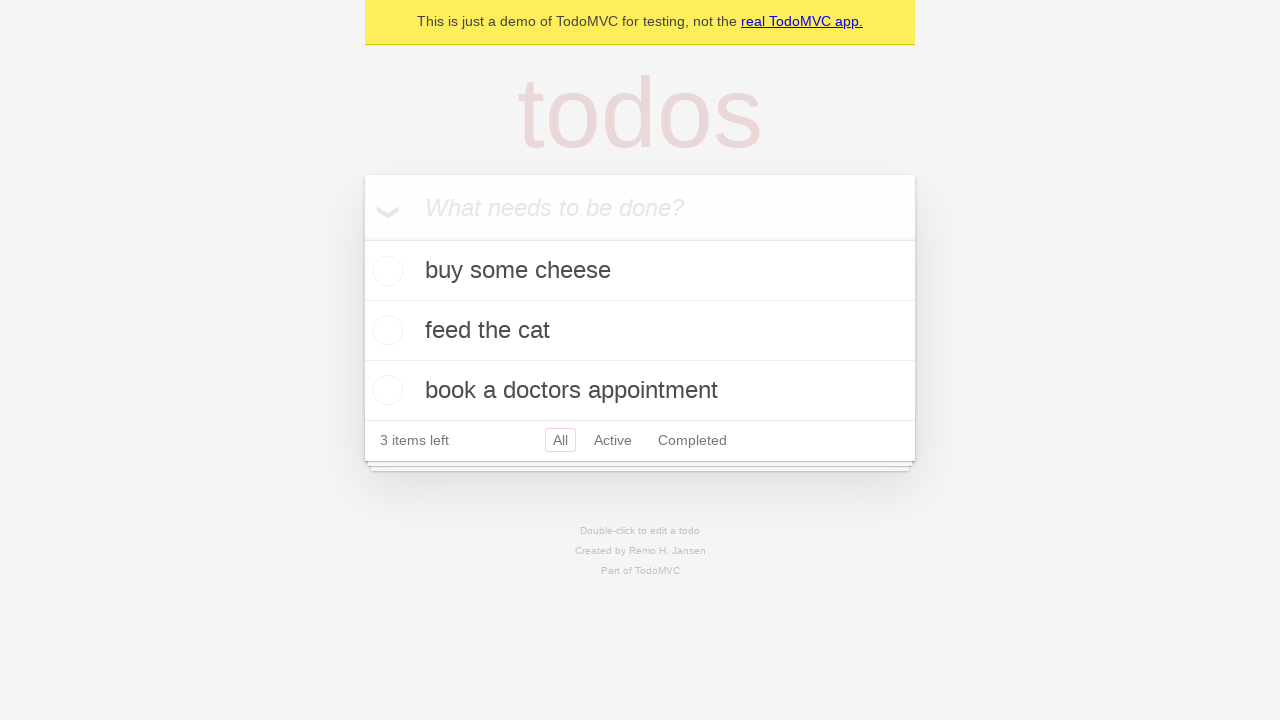

Double-clicked second todo to enter edit mode at (640, 331) on .todo-list li >> nth=1
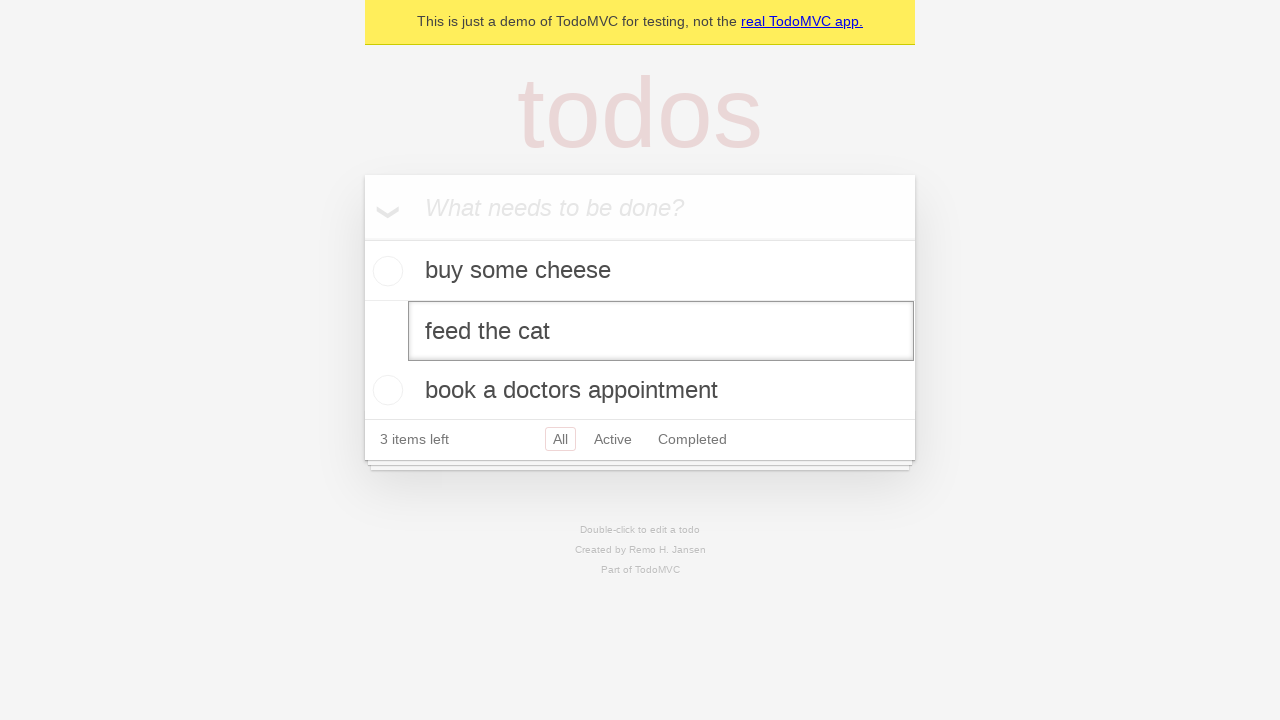

Filled edit field with 'buy some sausages' on .todo-list li >> nth=1 >> .edit
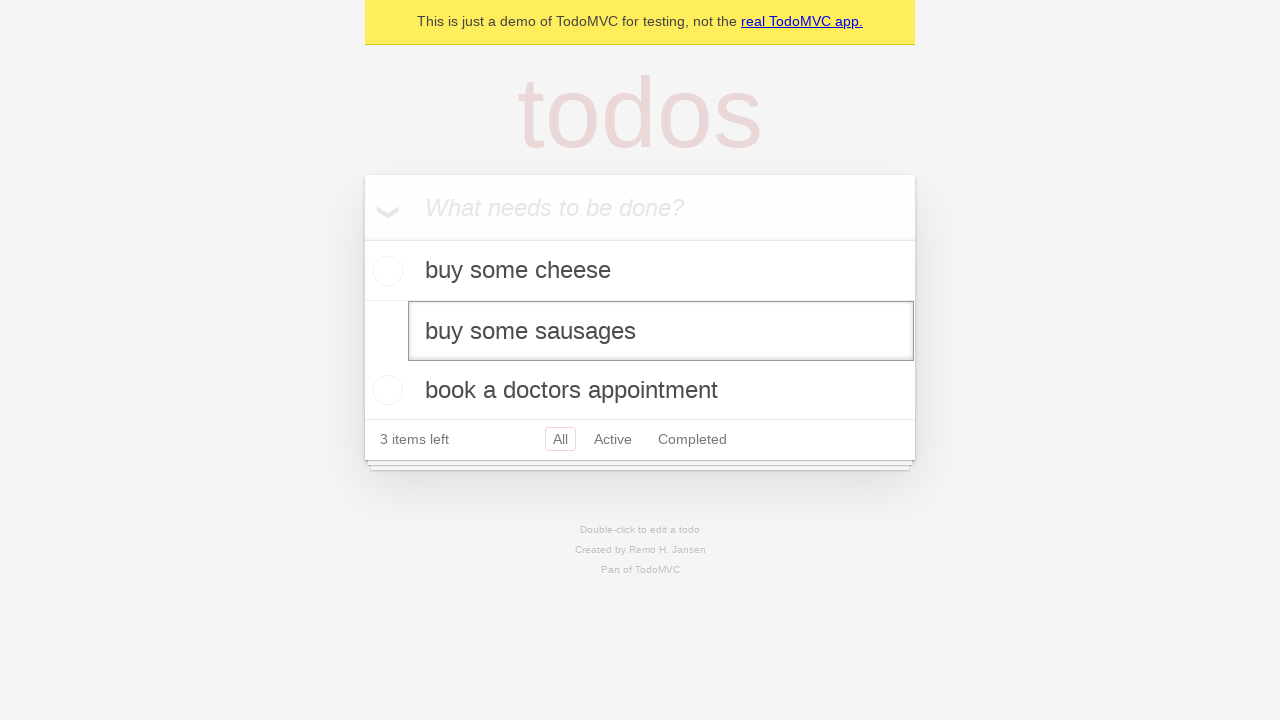

Dispatched blur event to save edit on input focus loss
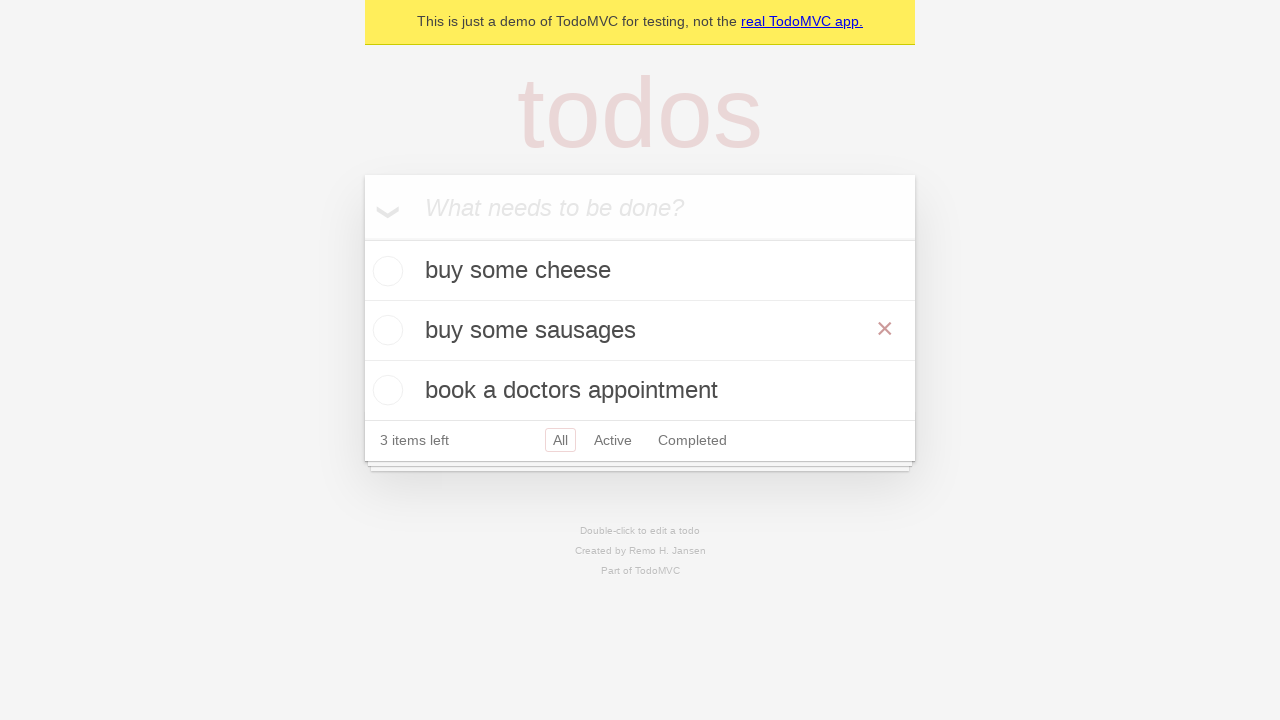

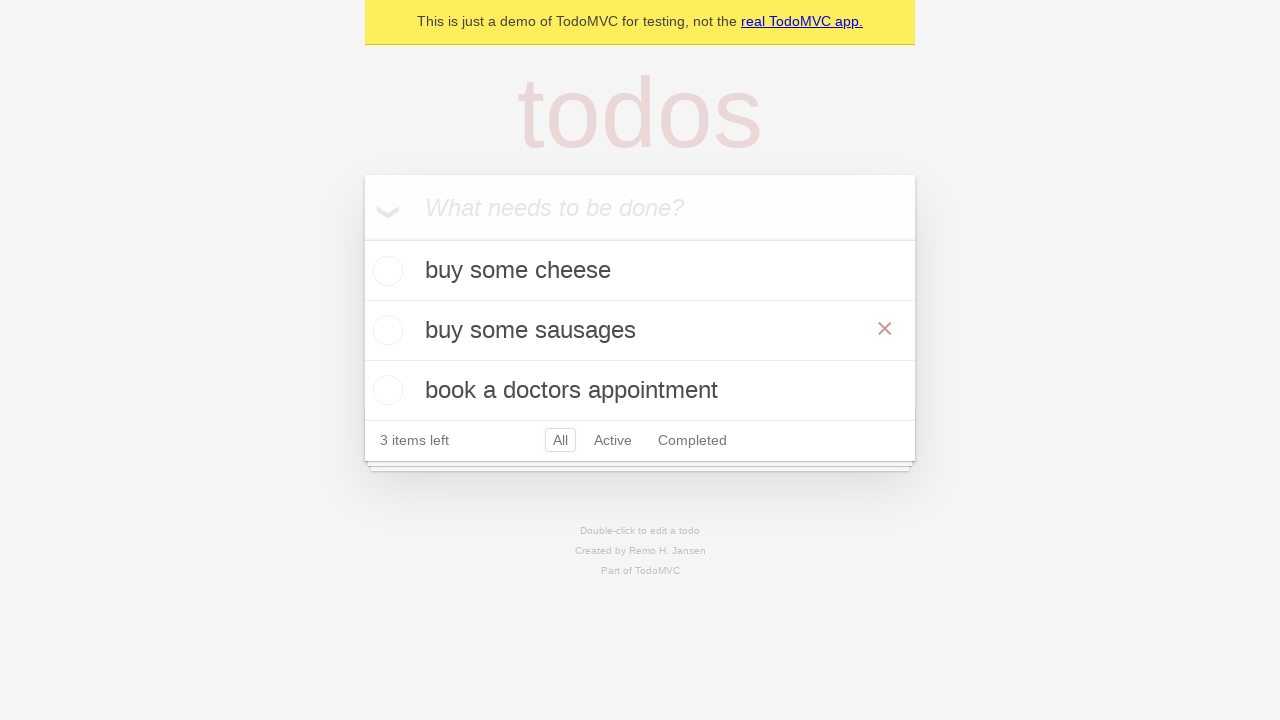